Navigates to Elements section and verifies that an image is displayed on the page

Starting URL: https://demoqa.com/

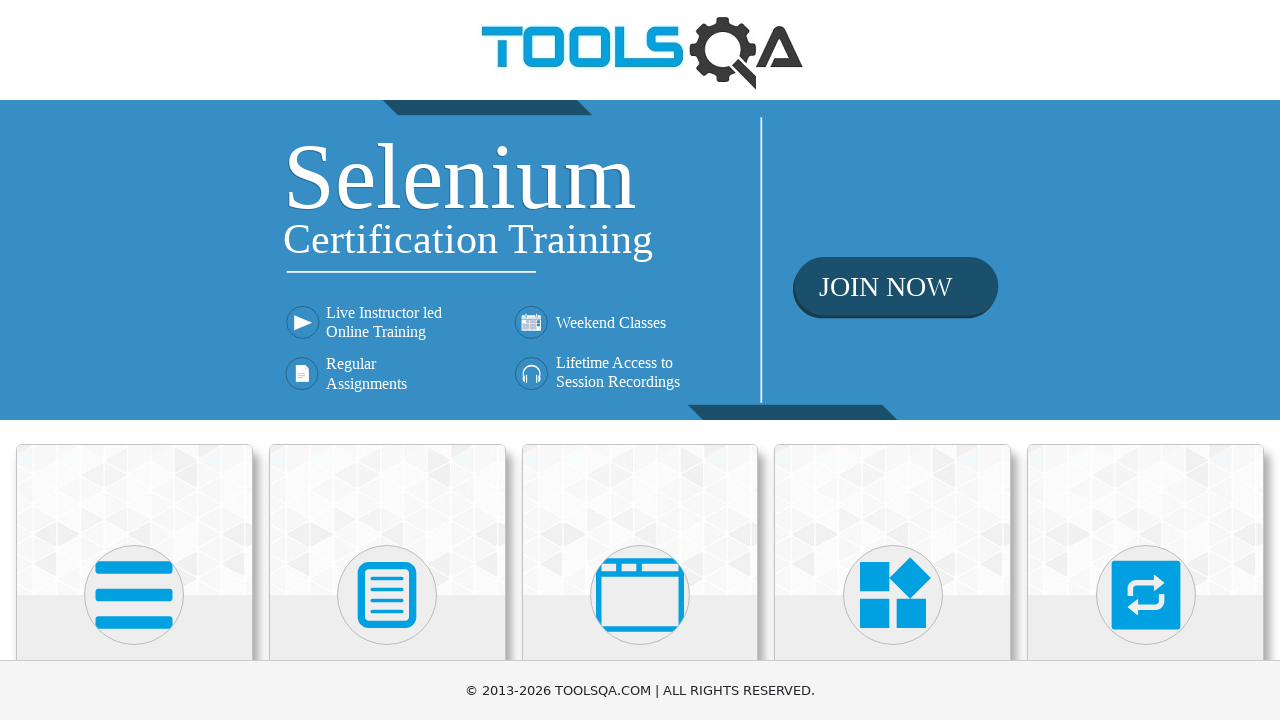

Clicked on Elements card at (134, 360) on xpath=//h5[text()='Elements']
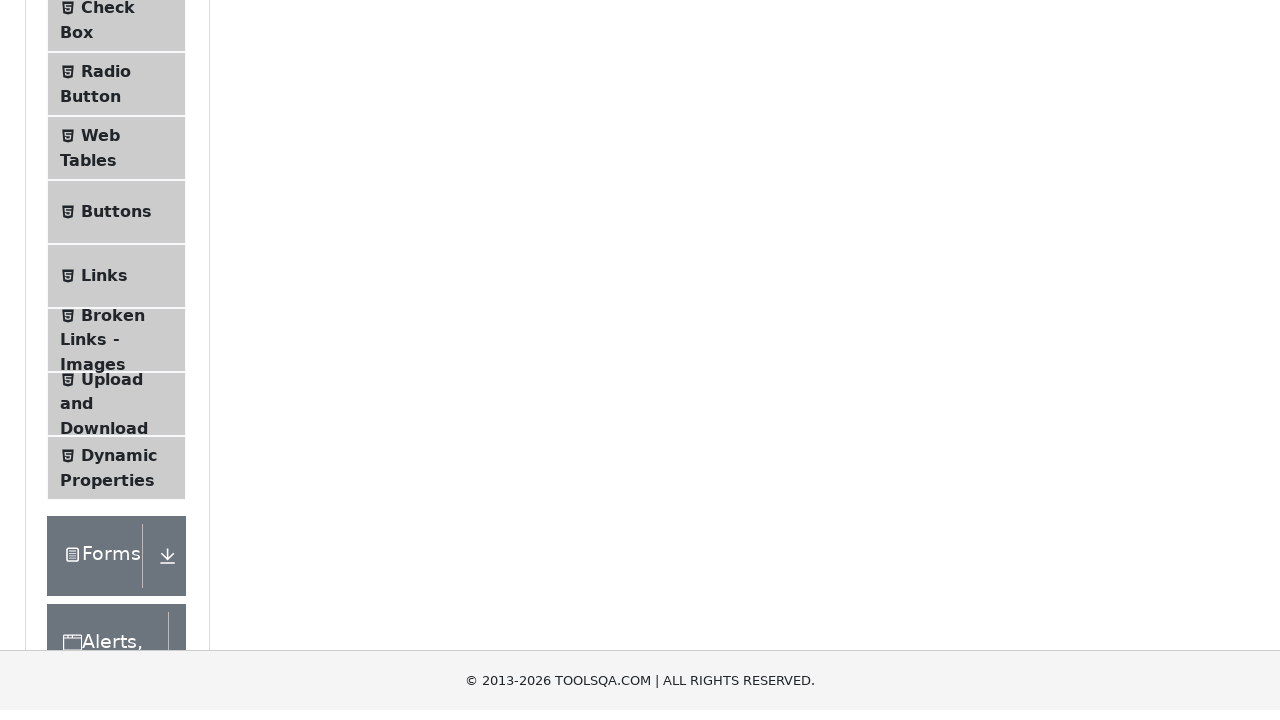

Clicked on Links menu item at (116, 645) on xpath=//li[@id='item-6']
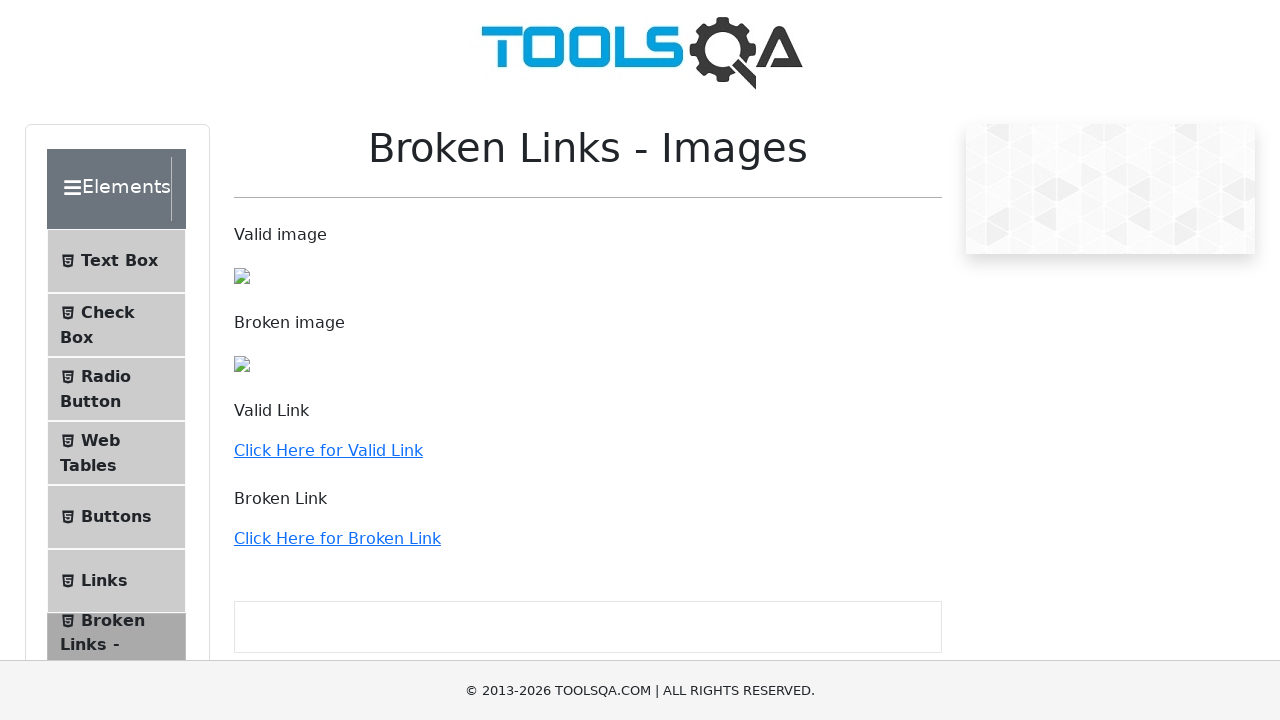

Image loaded and is visible on the page
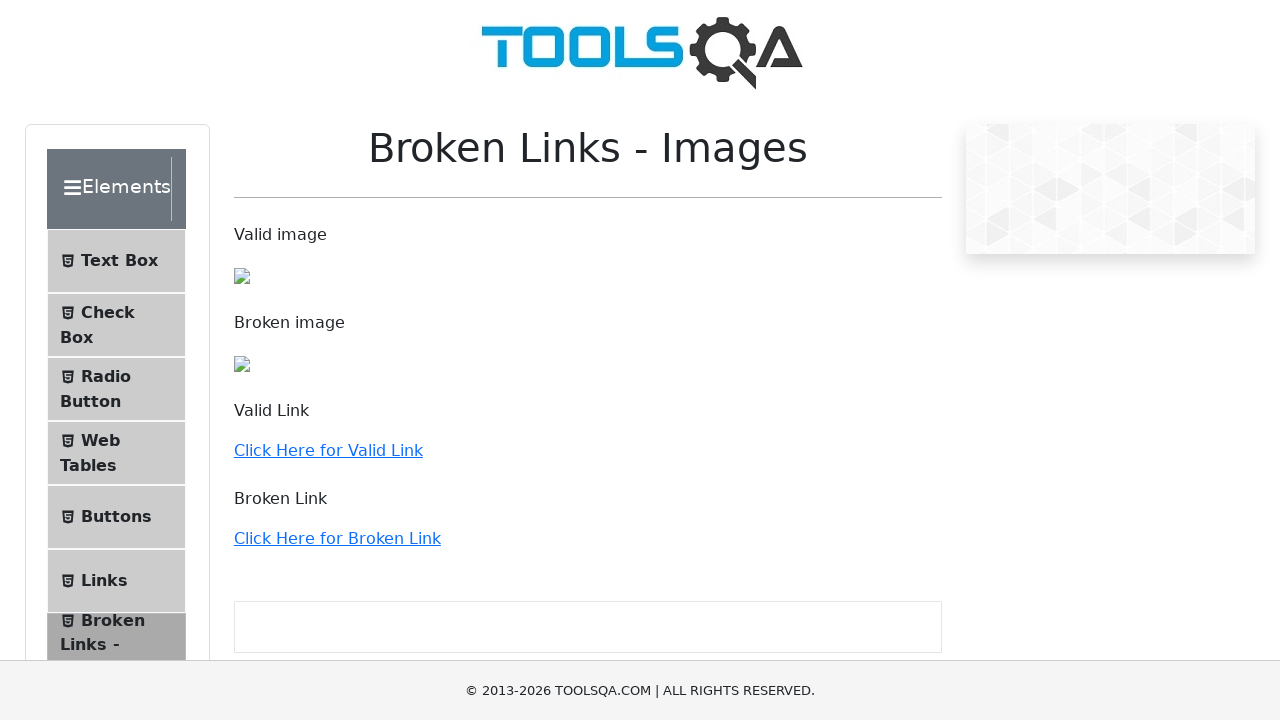

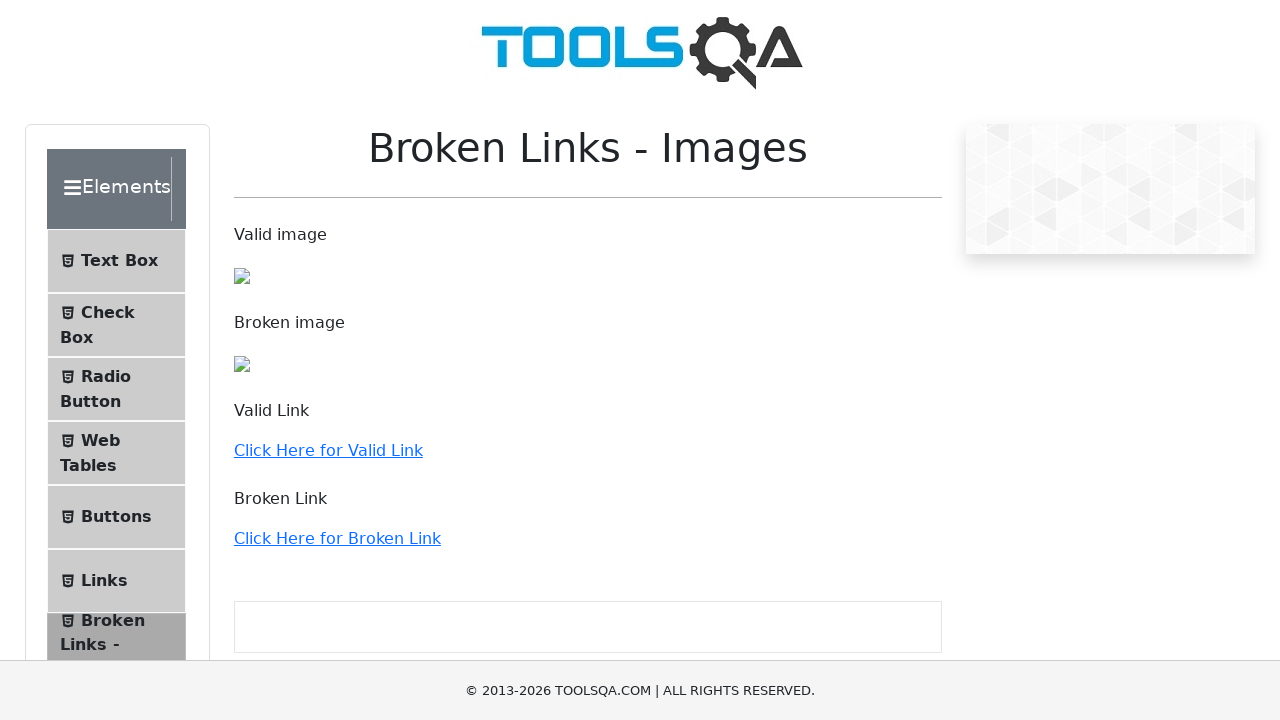